Navigates through a multi-page exercise by finding and clicking specific links on each page, progressing through pages 1-4 and refreshing on the final page to complete the exercise.

Starting URL: https://curso-python-selenium.netlify.app/exercicio_03.html

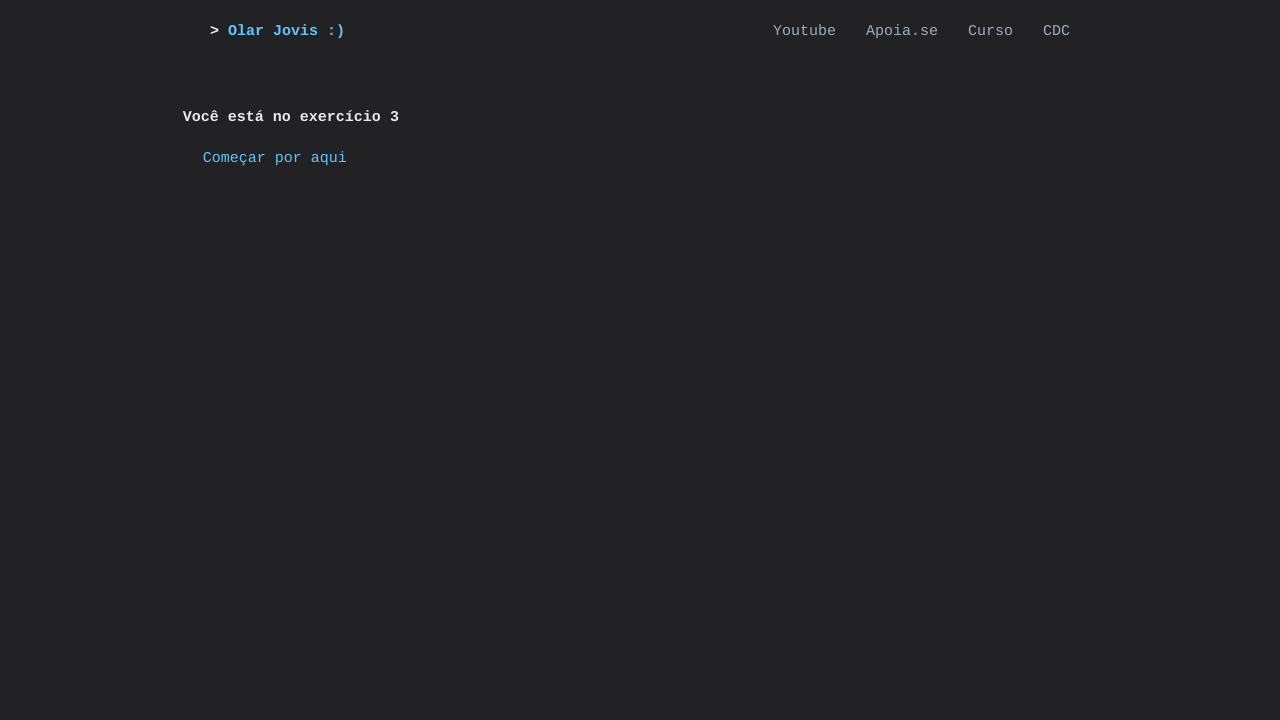

Main content loaded
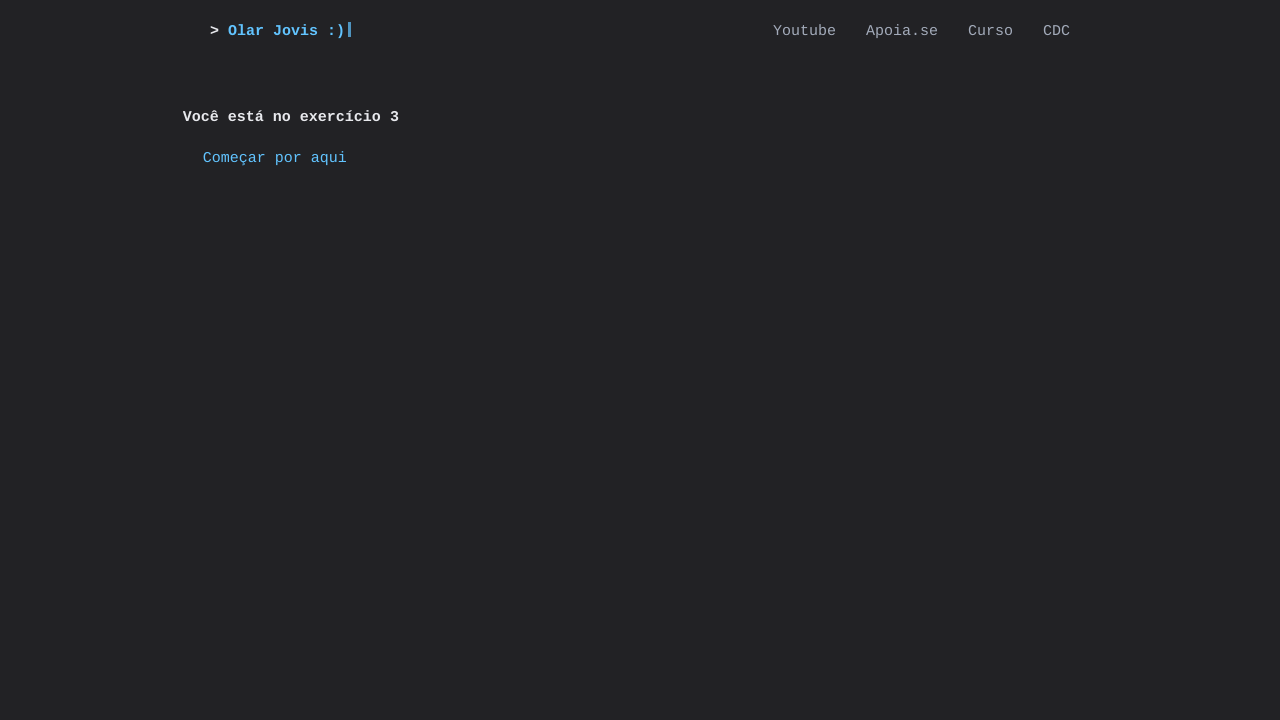

Clicked 'Começar por aqui' link to start the exercise at (275, 158) on main a:has-text('Começar por aqui')
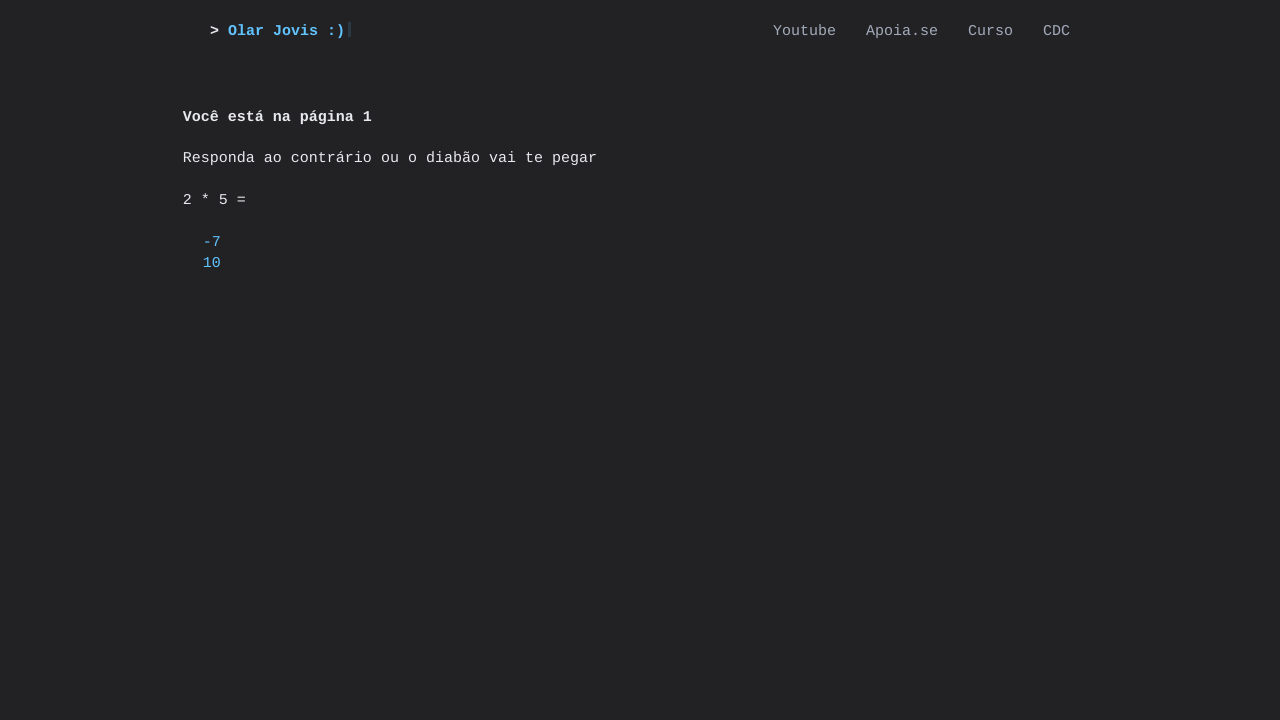

Page 1 loaded
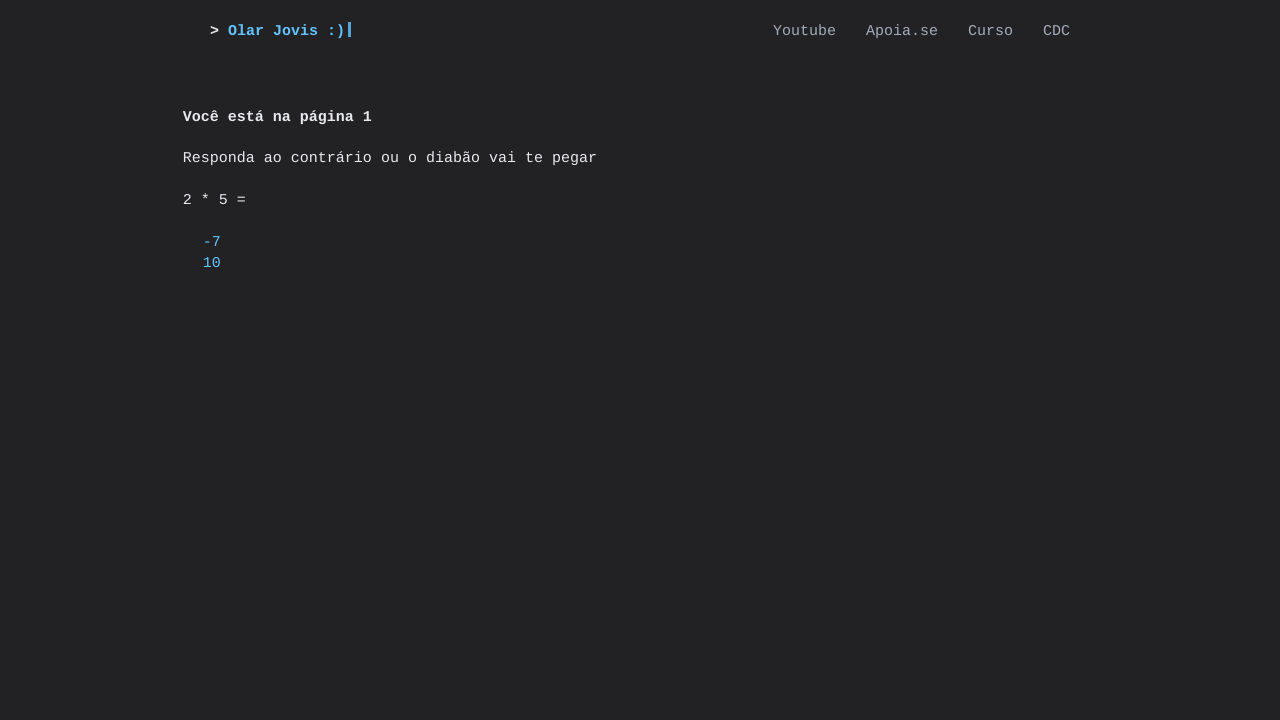

Clicked link to navigate to page 2 at (212, 242) on a[href*='page_2']
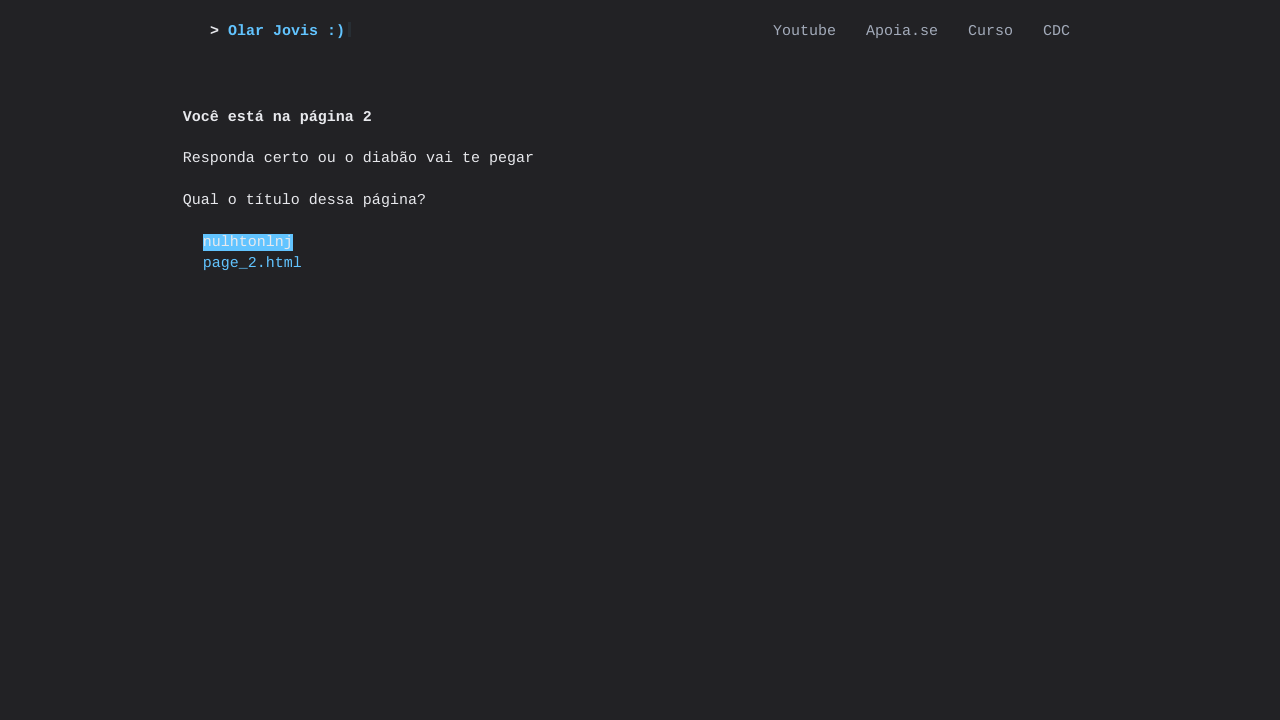

Page 2 loaded
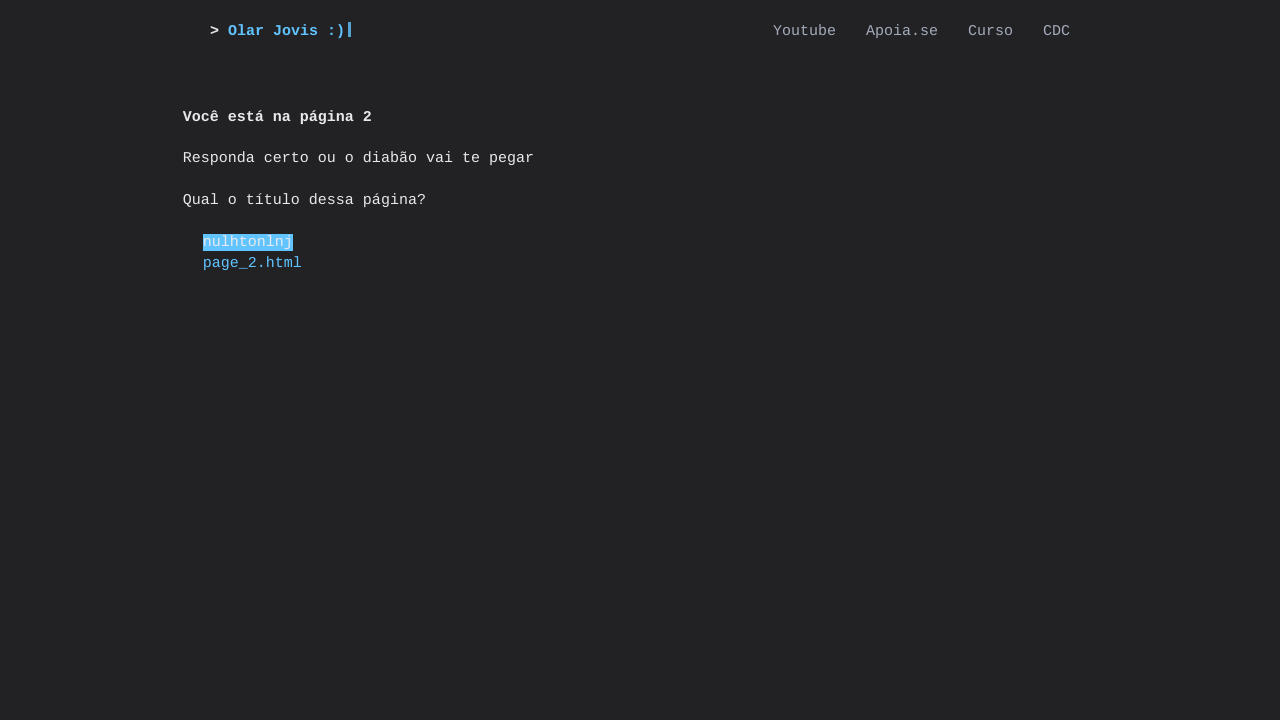

Clicked link to navigate to page 3 at (248, 242) on a[href*='page_3']
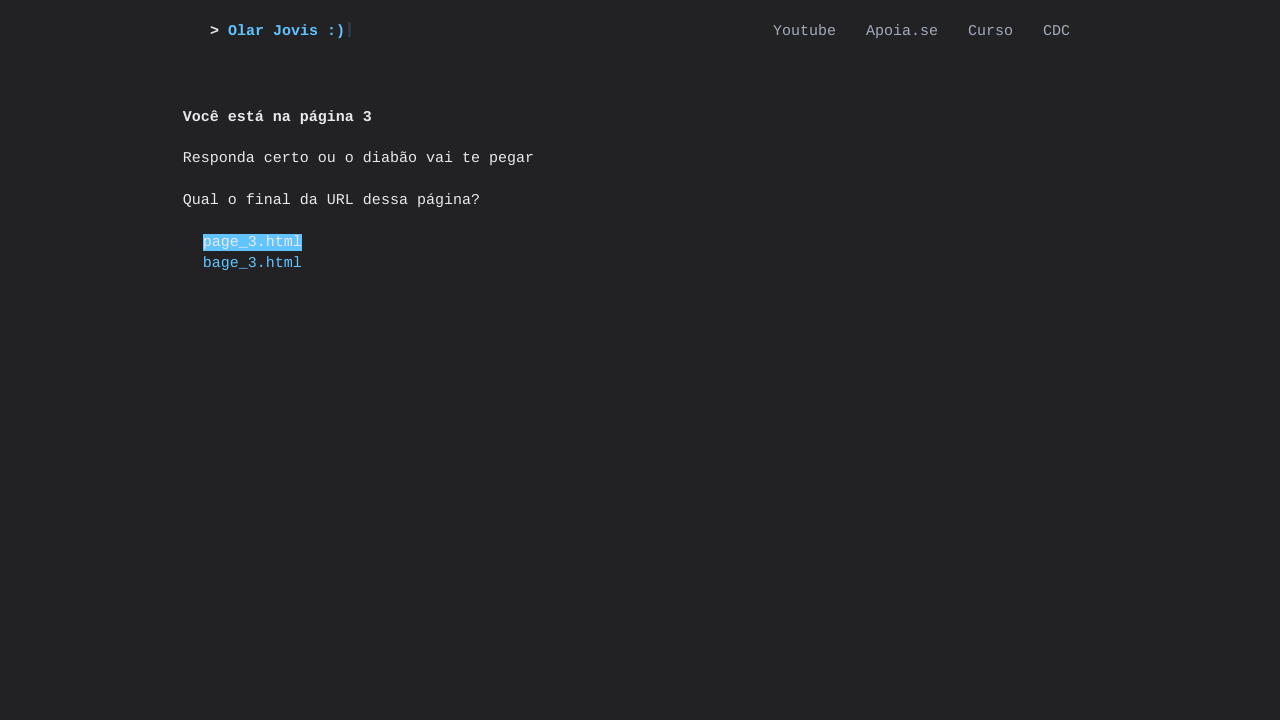

Page 3 loaded
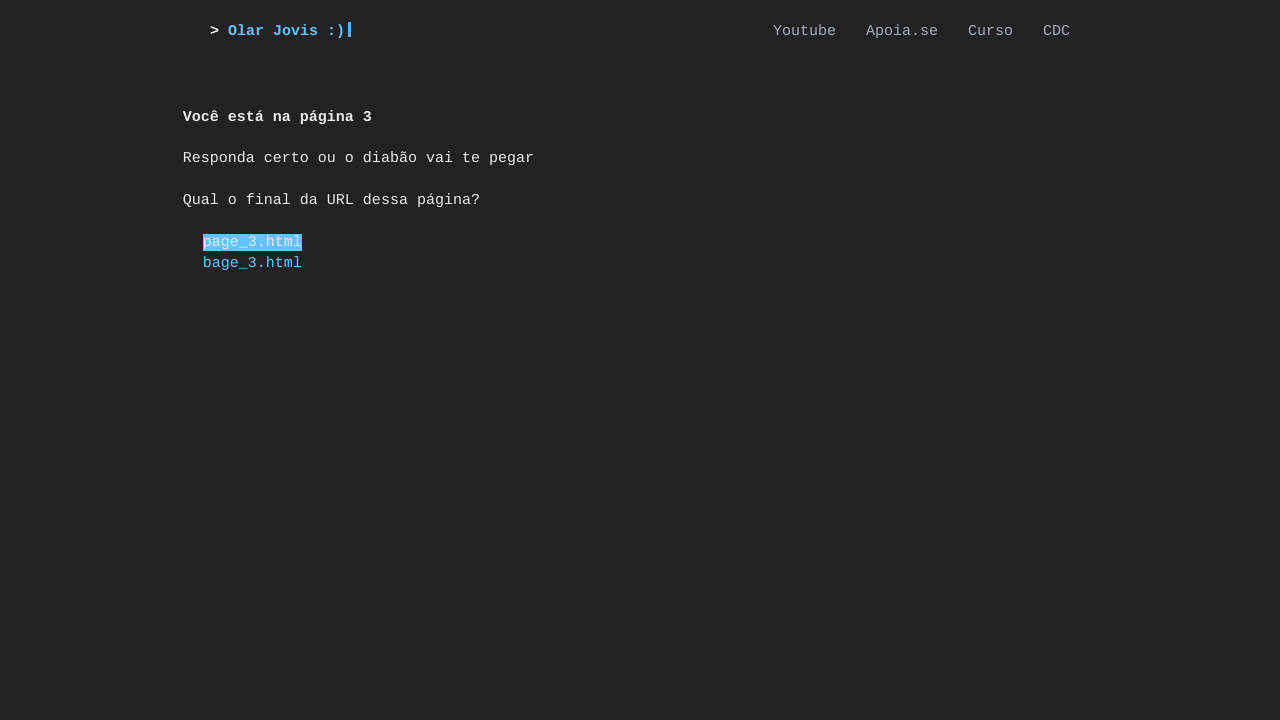

Clicked link to navigate to page 4 at (252, 242) on a[href*='page_4']
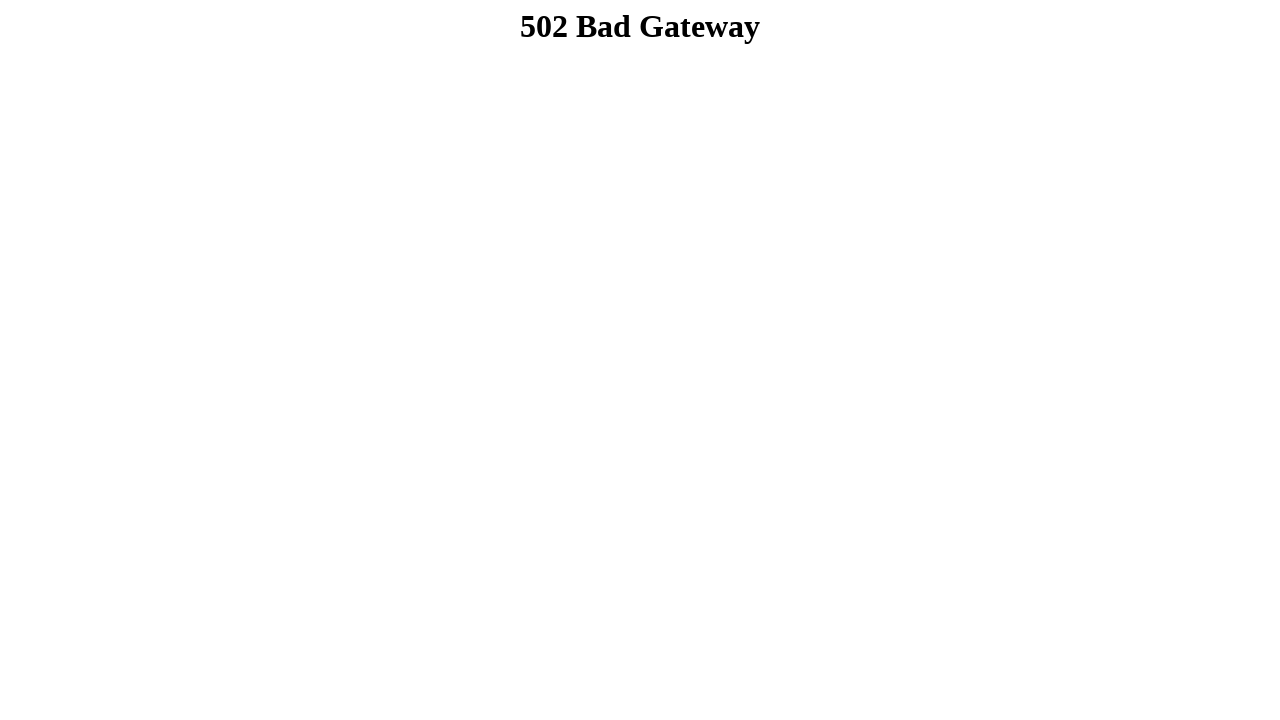

Page 4 loaded
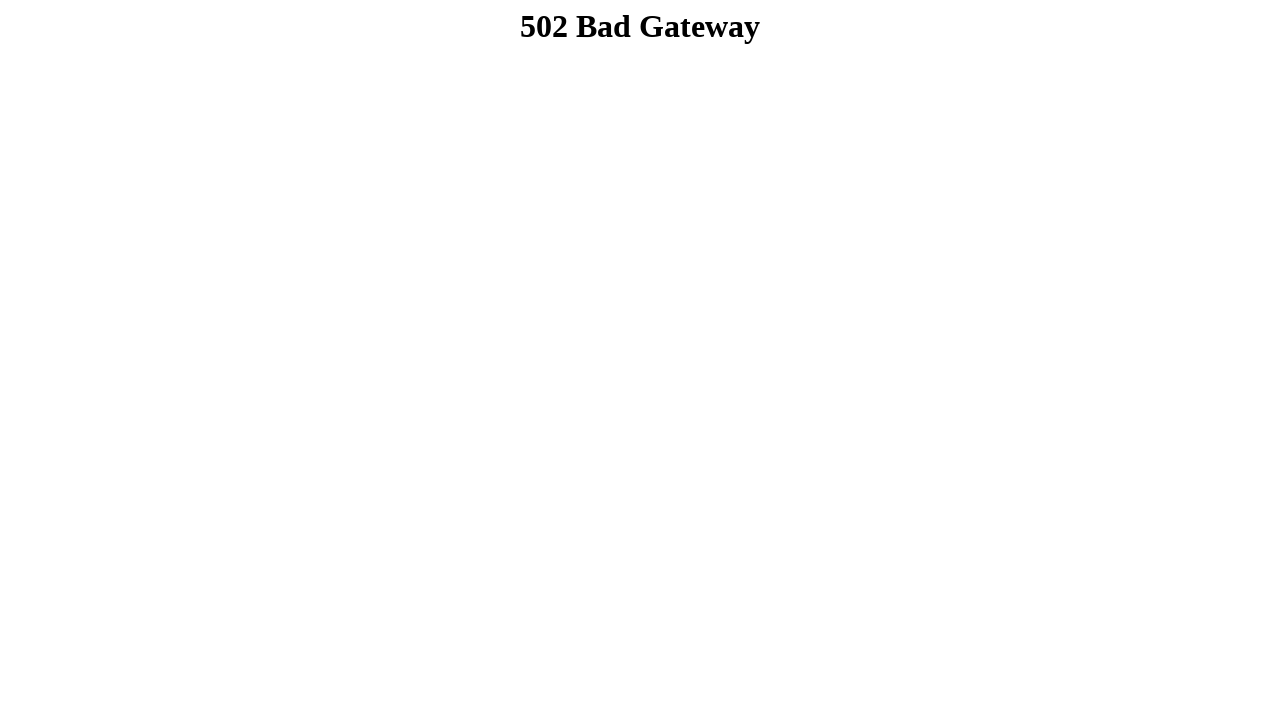

Refreshed page 4 to complete the exercise
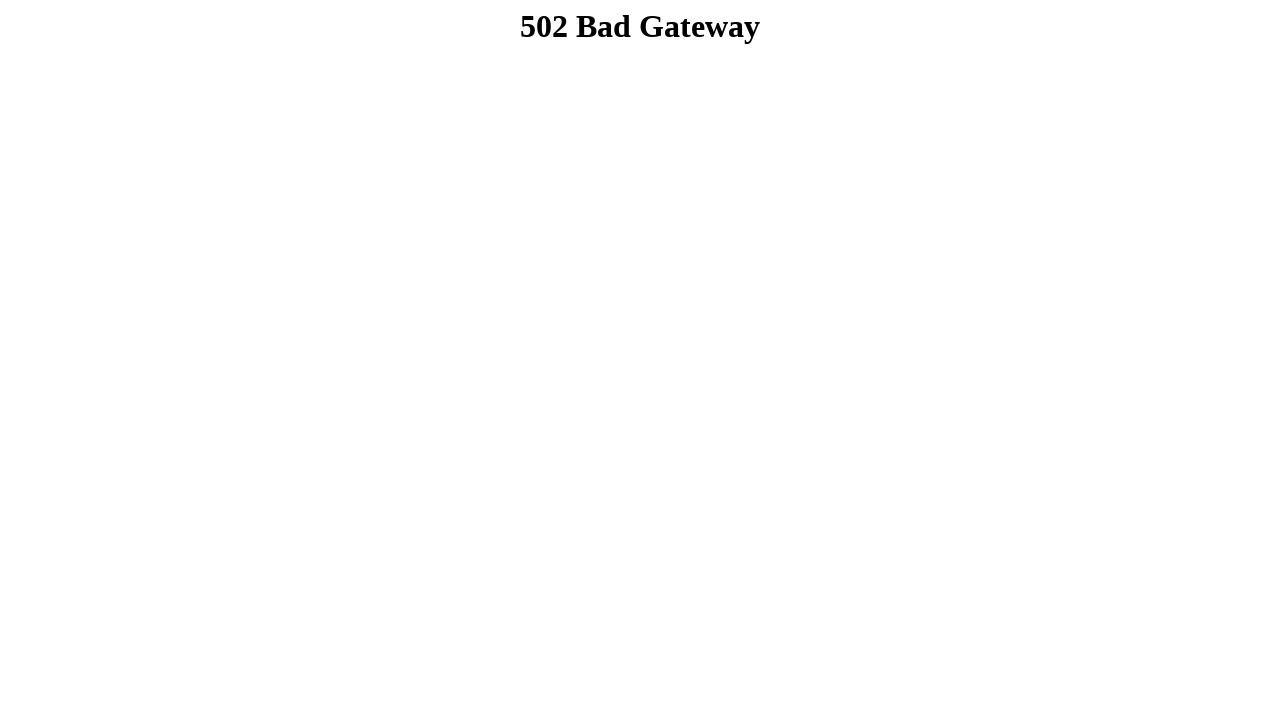

Final page loaded successfully, exercise completed
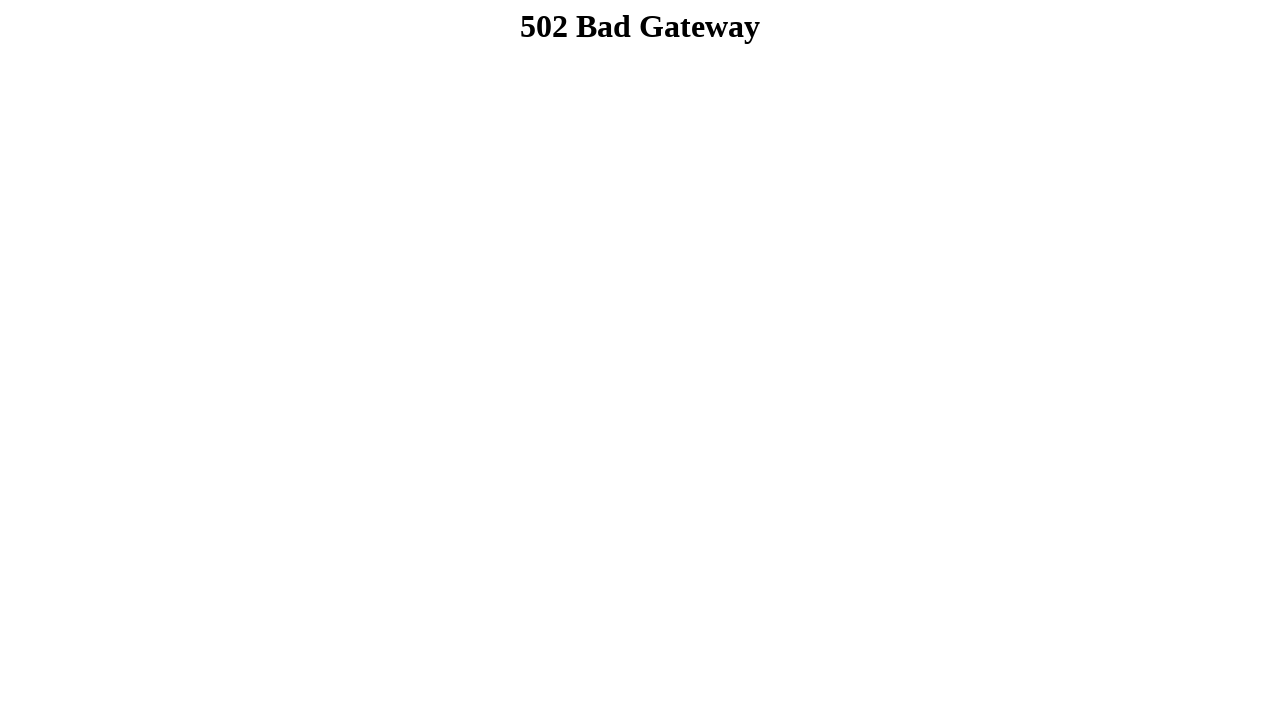

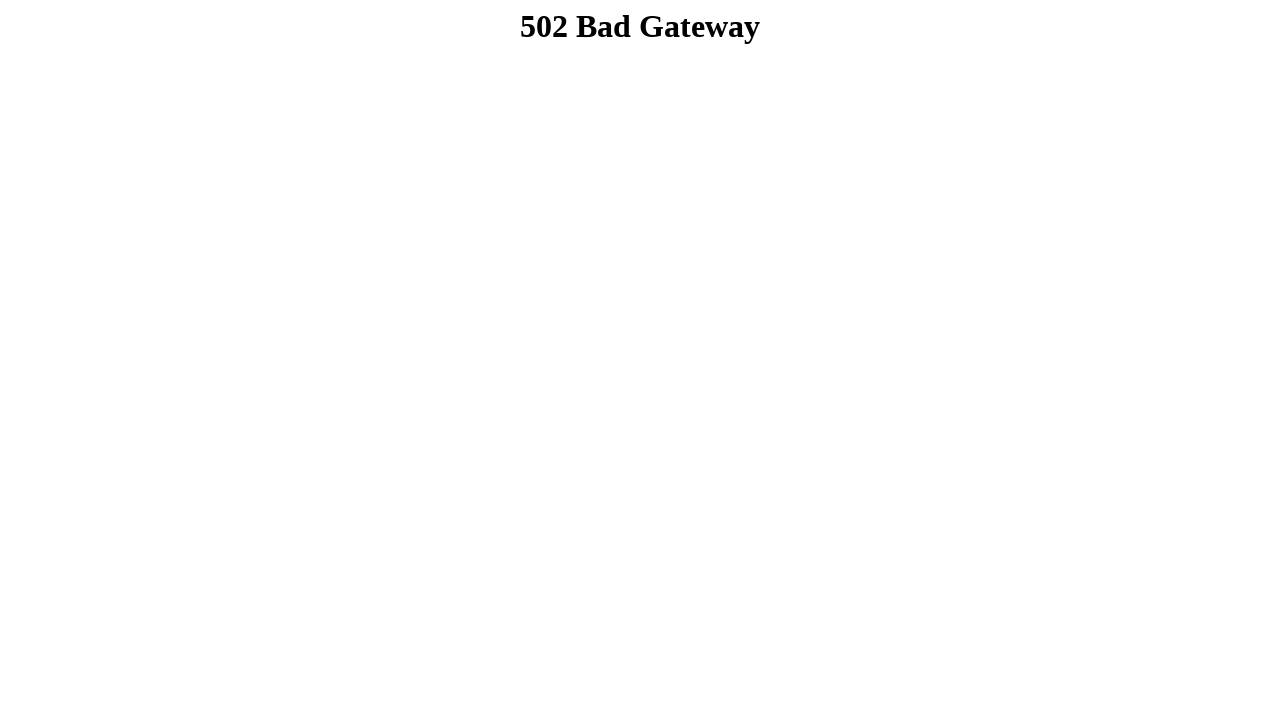